Tests click and hold functionality to select multiple consecutive items from a list

Starting URL: https://automationfc.github.io/jquery-selectable/

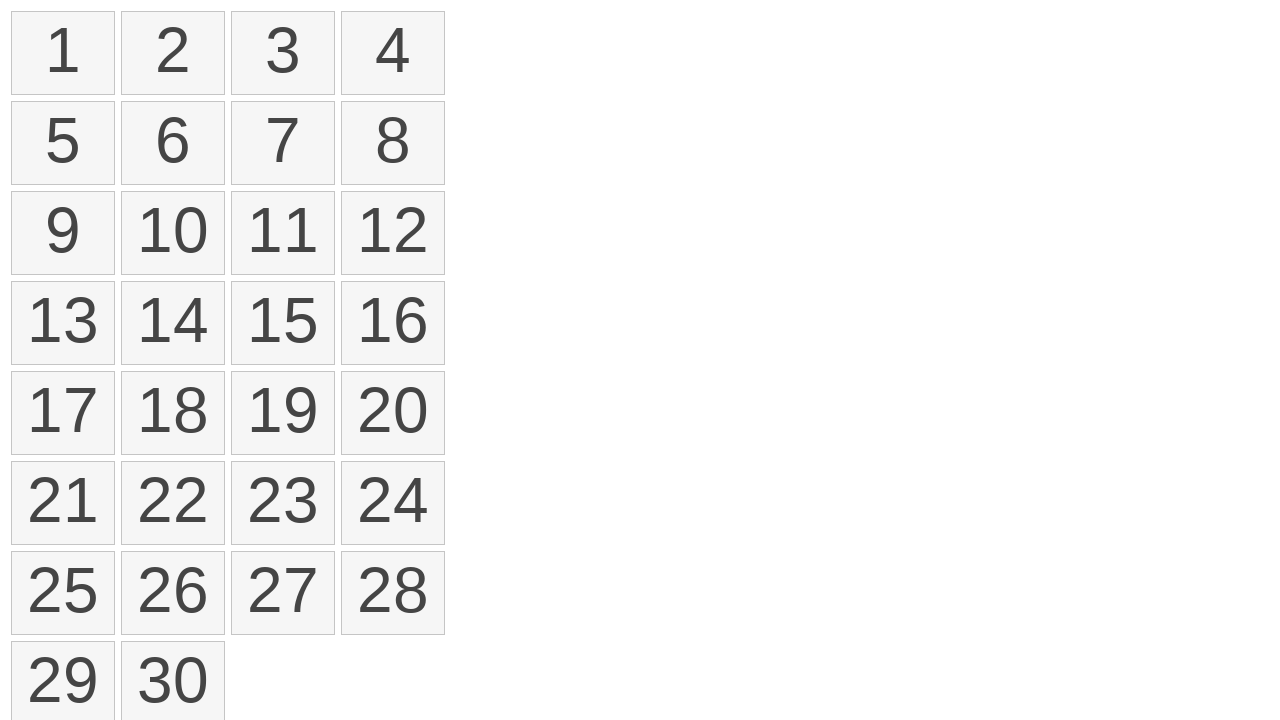

Retrieved all selectable items from the list
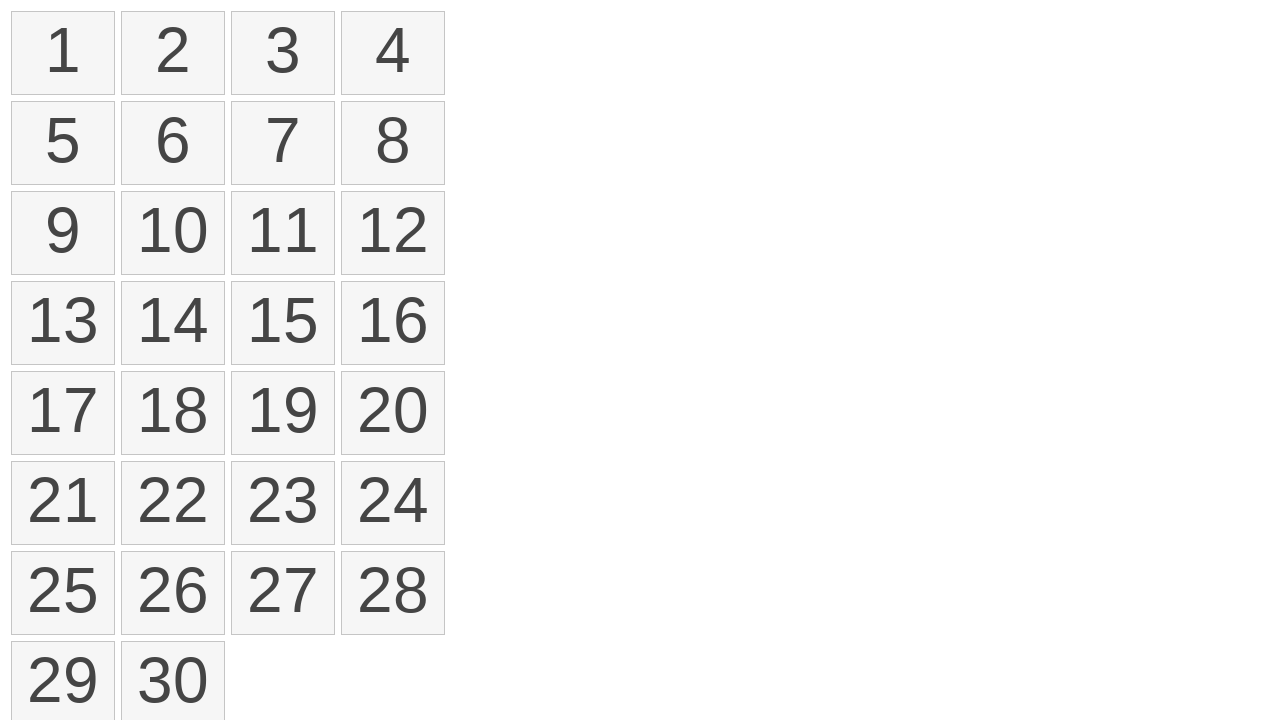

Performed click and hold drag from first item to 8th item to select multiple consecutive items at (393, 143)
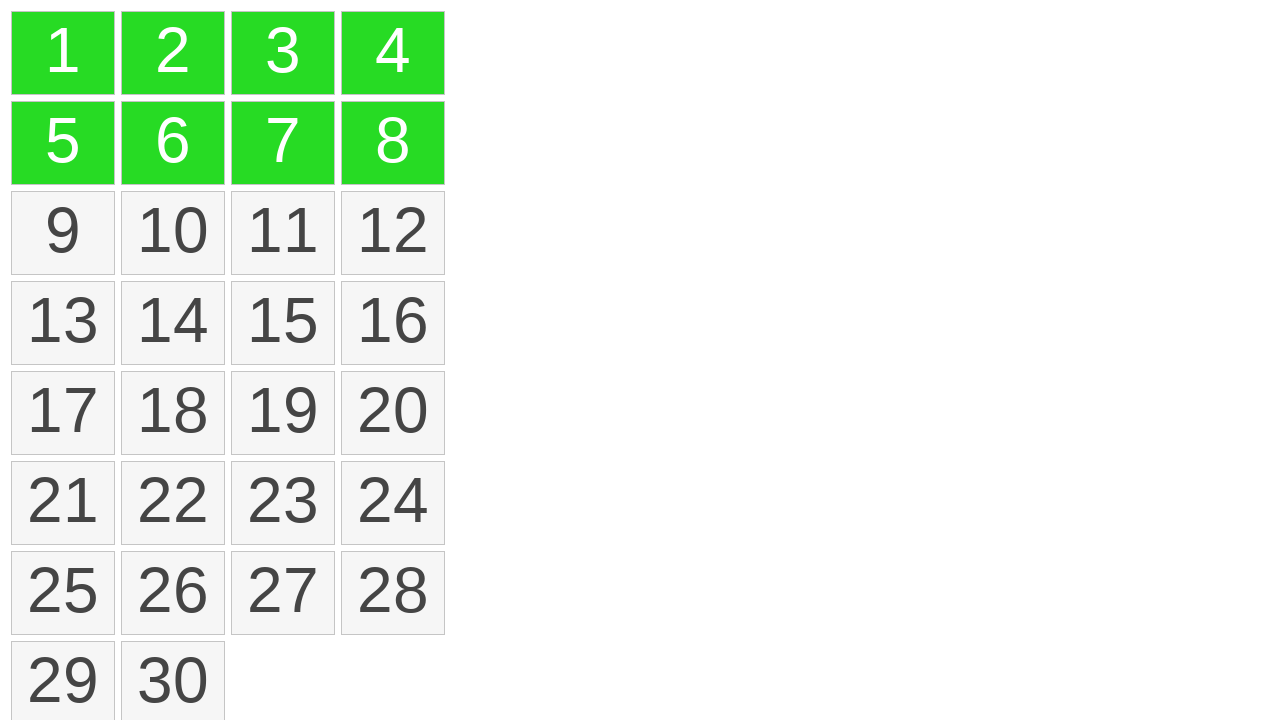

Located first selected item with ui-selected class
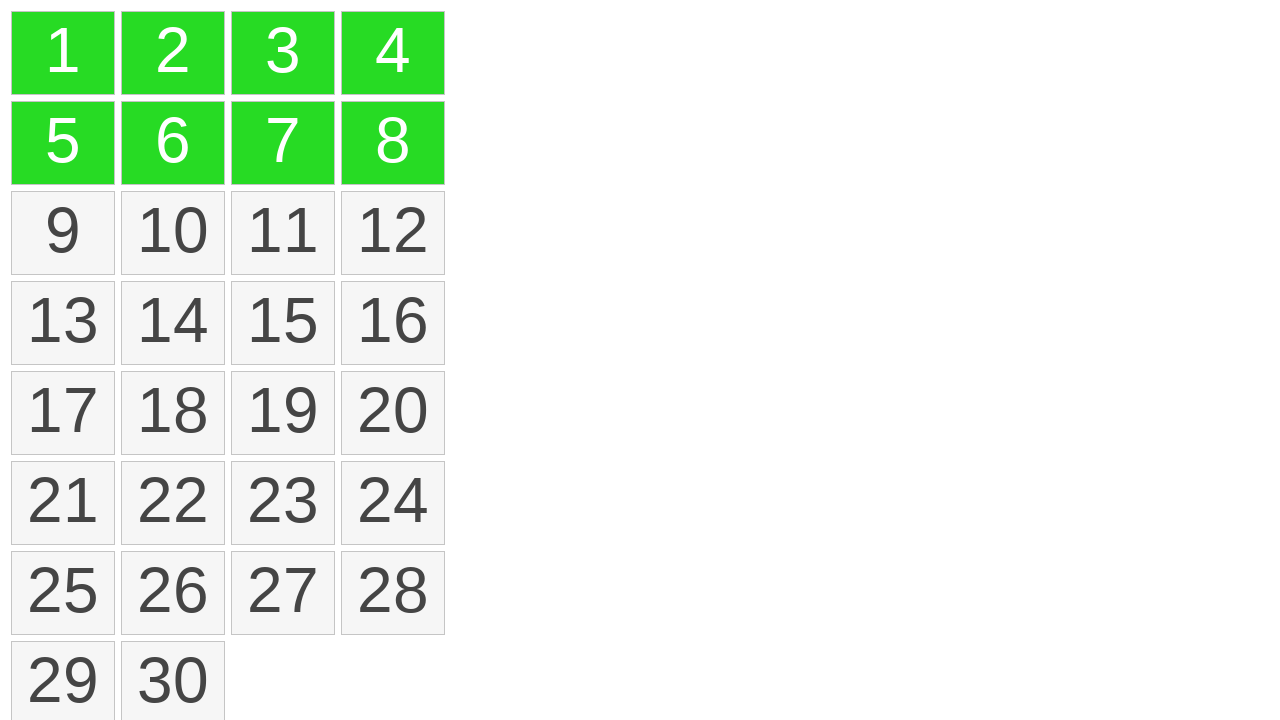

Retrieved background color of selected item using JavaScript evaluation
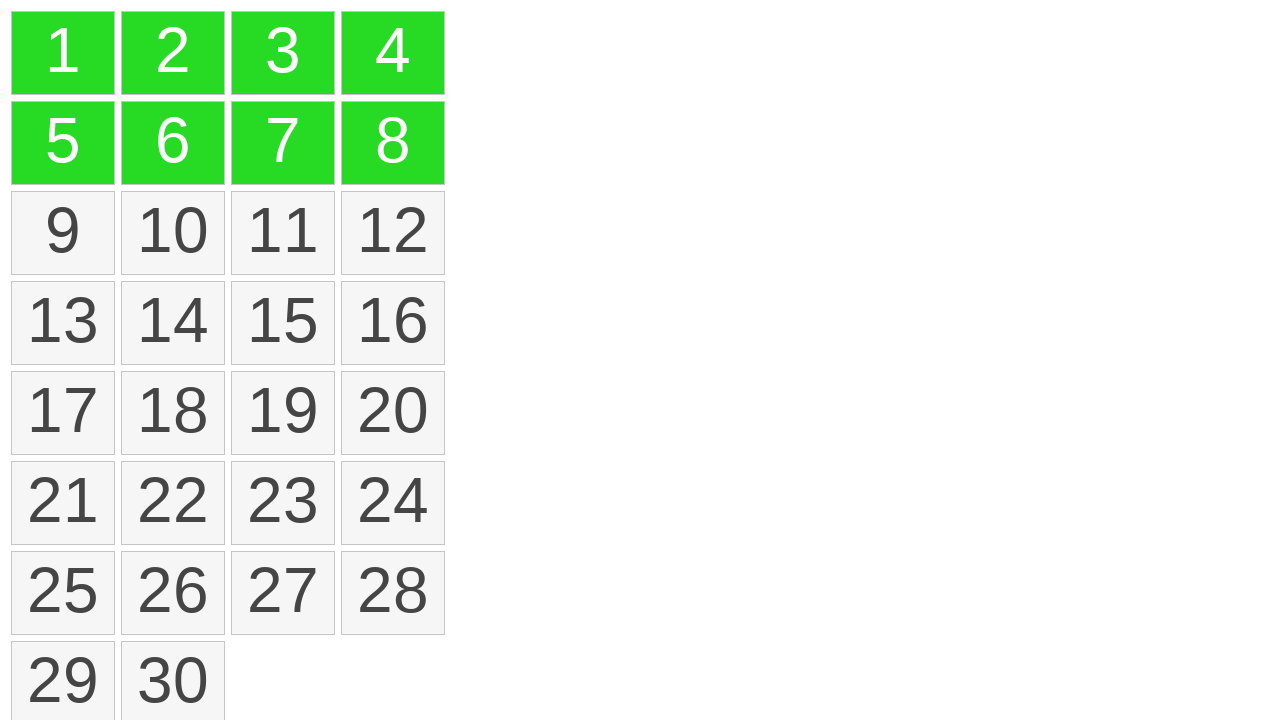

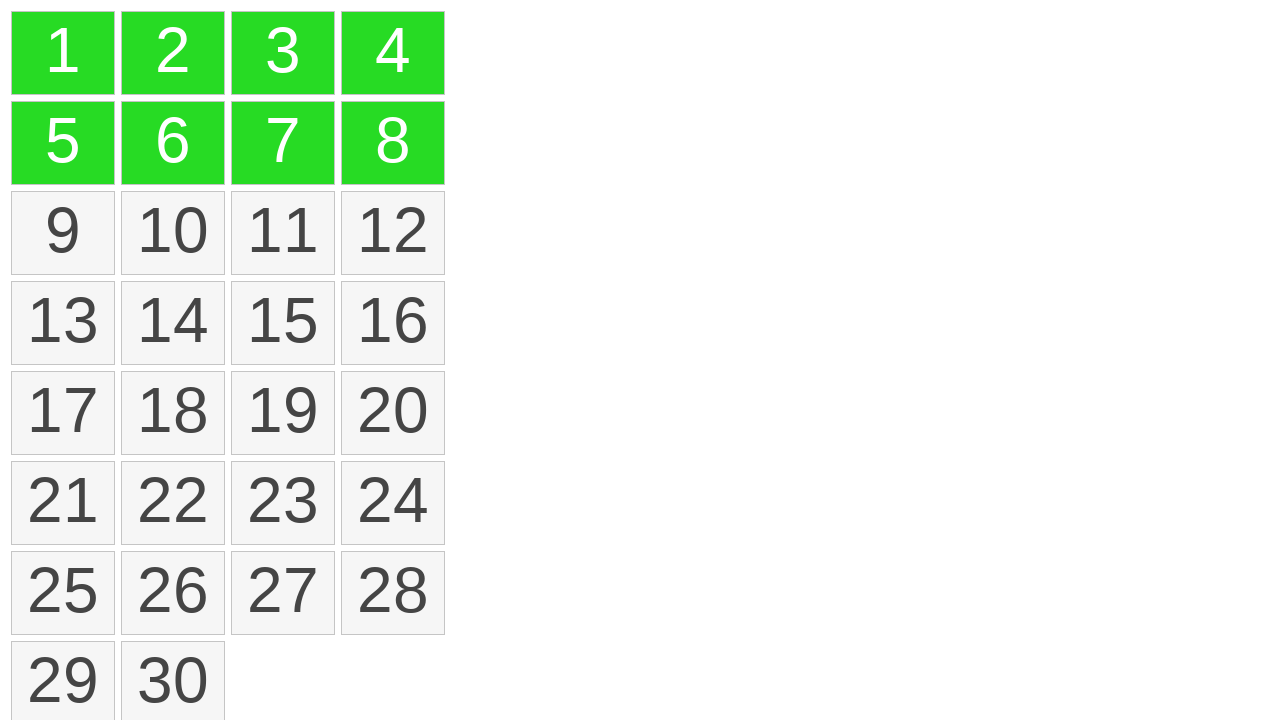